Tests switching between multiple browser windows by clicking a link that opens a new window, then switching to the original window and verifying the title, then switching to the new window and verifying its title.

Starting URL: http://the-internet.herokuapp.com/windows

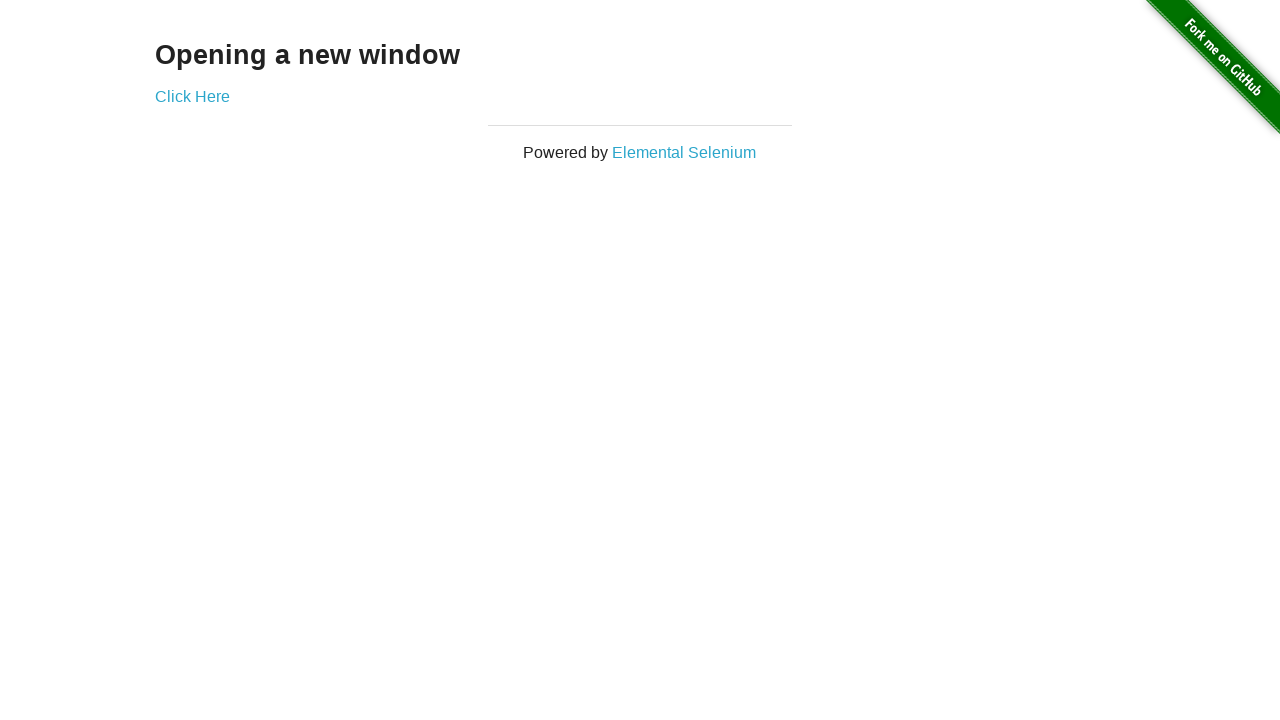

Clicked link to open new window at (192, 96) on .example a
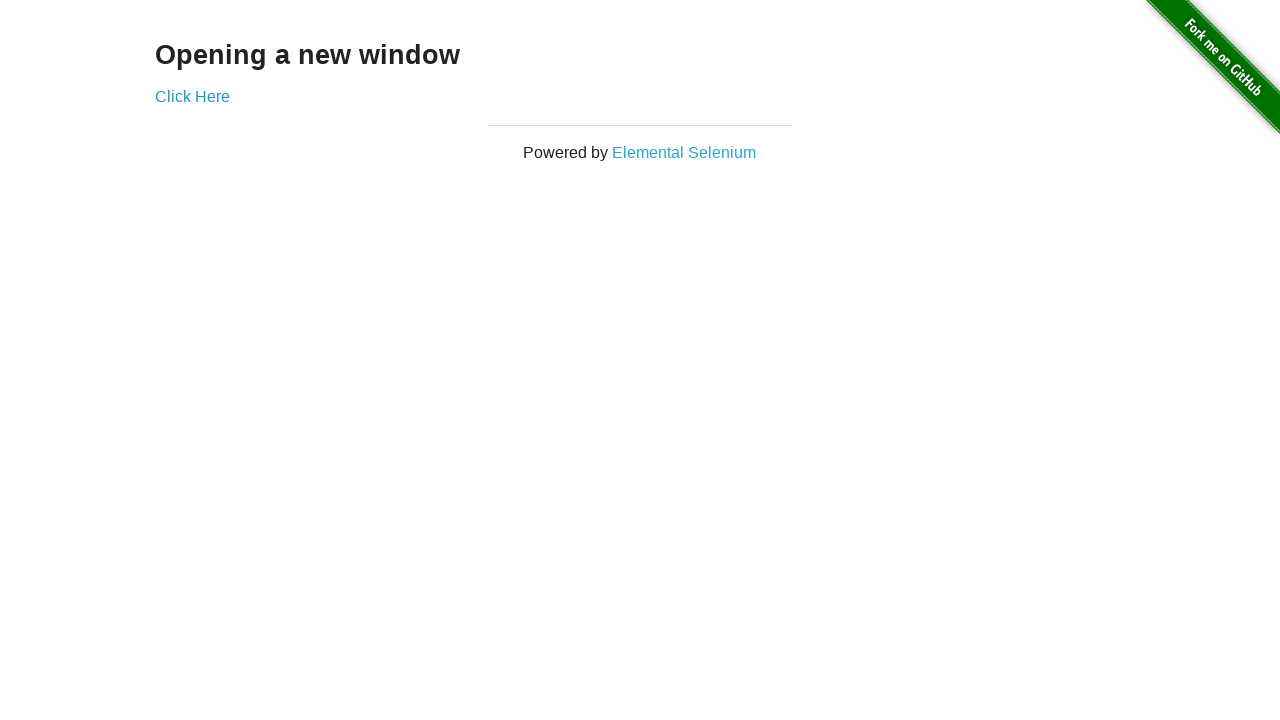

Waited for new window to open
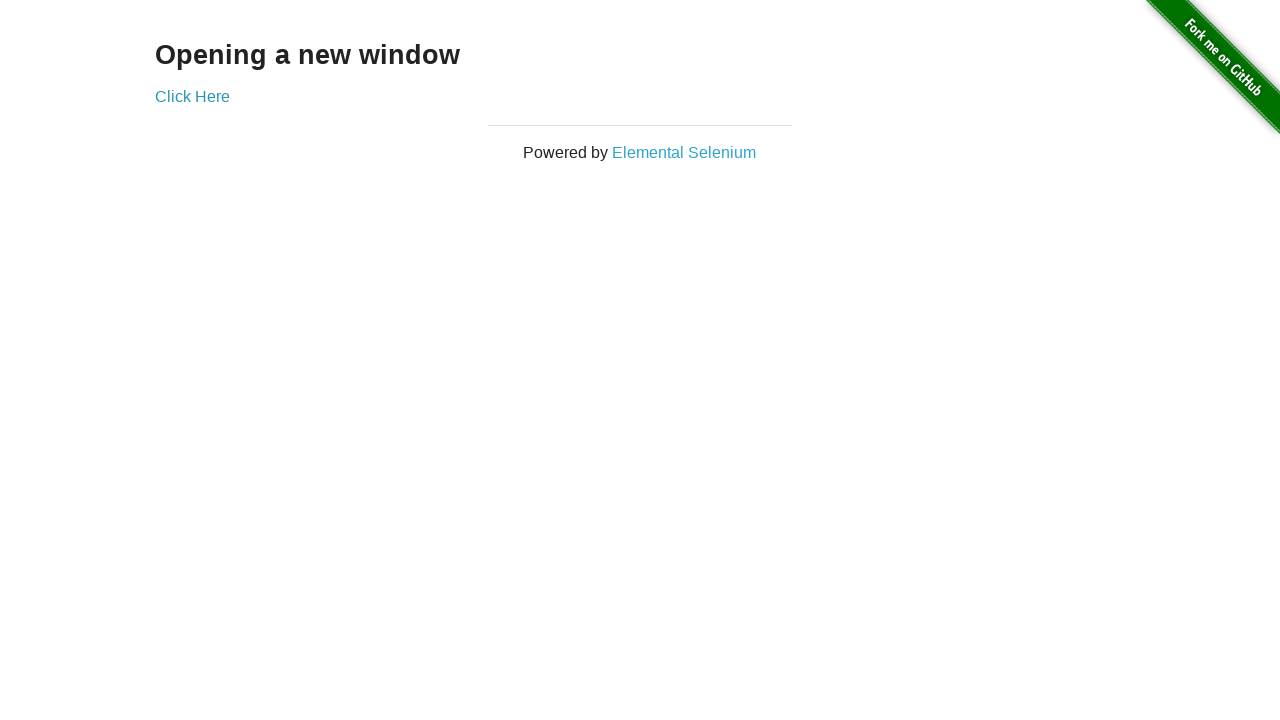

Retrieved all pages in context
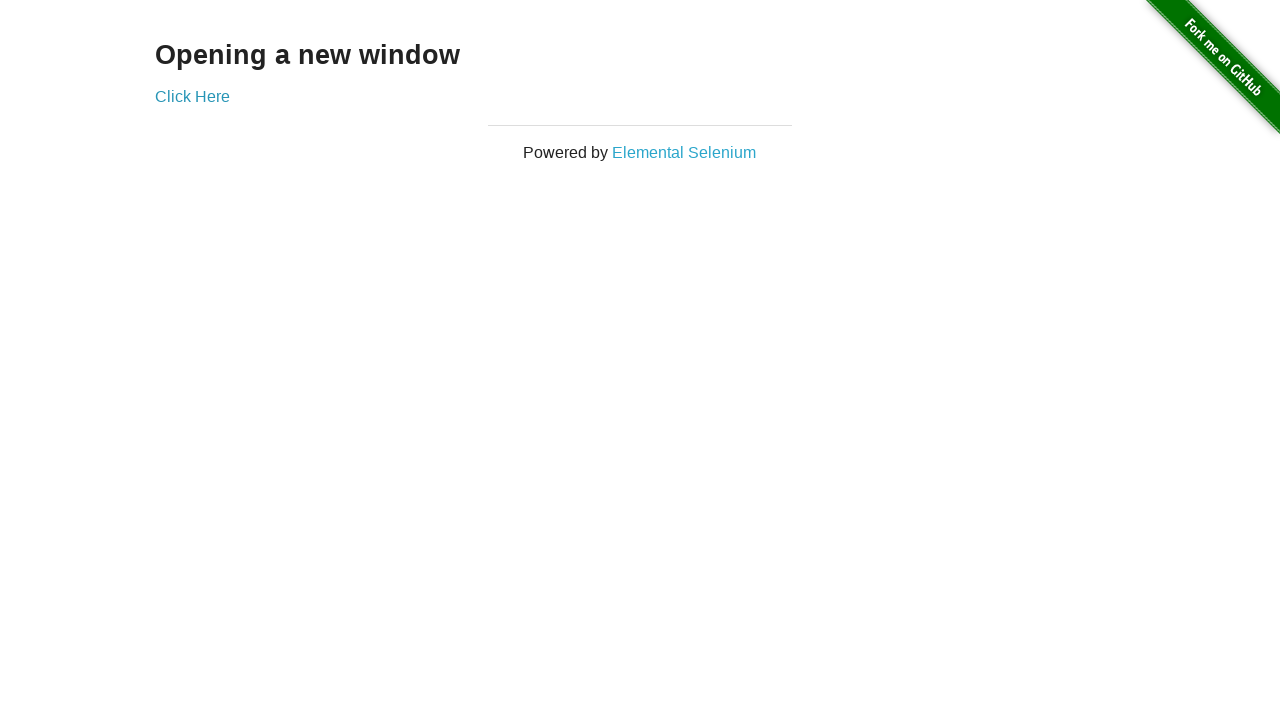

Switched to original window
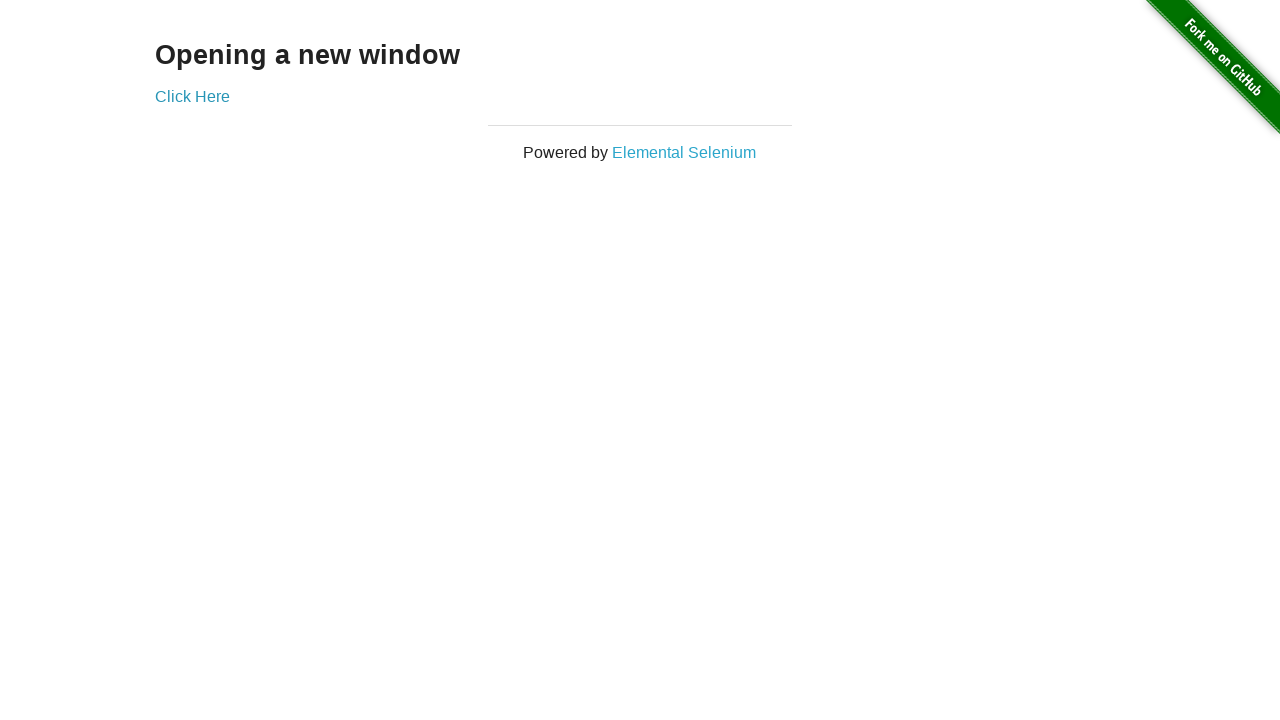

Verified original window title is not 'New Window'
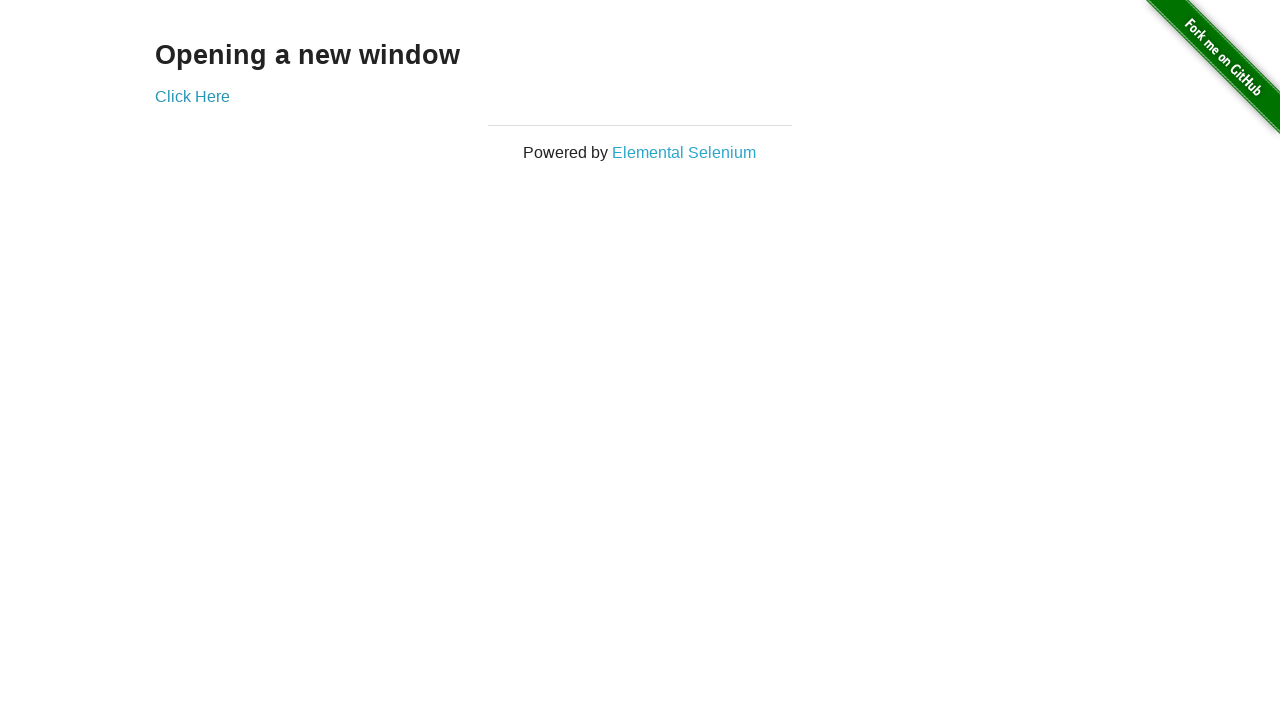

Switched to new window
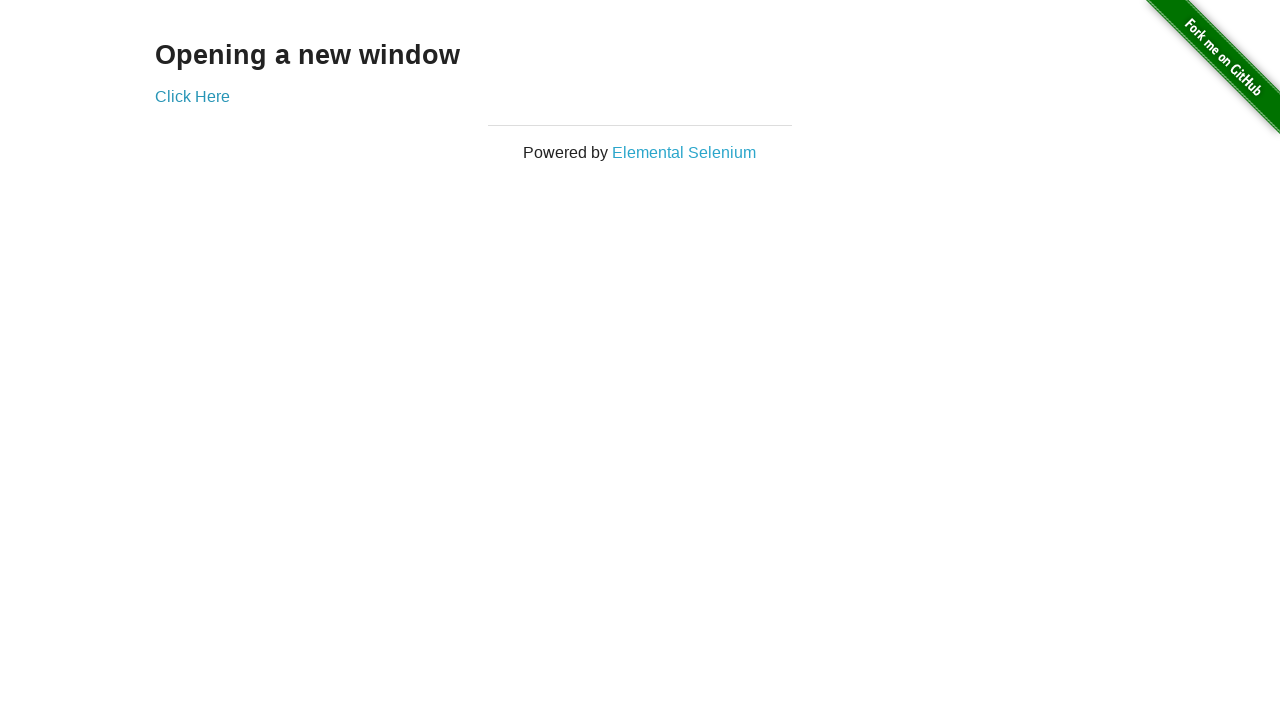

Waited for new window to fully load
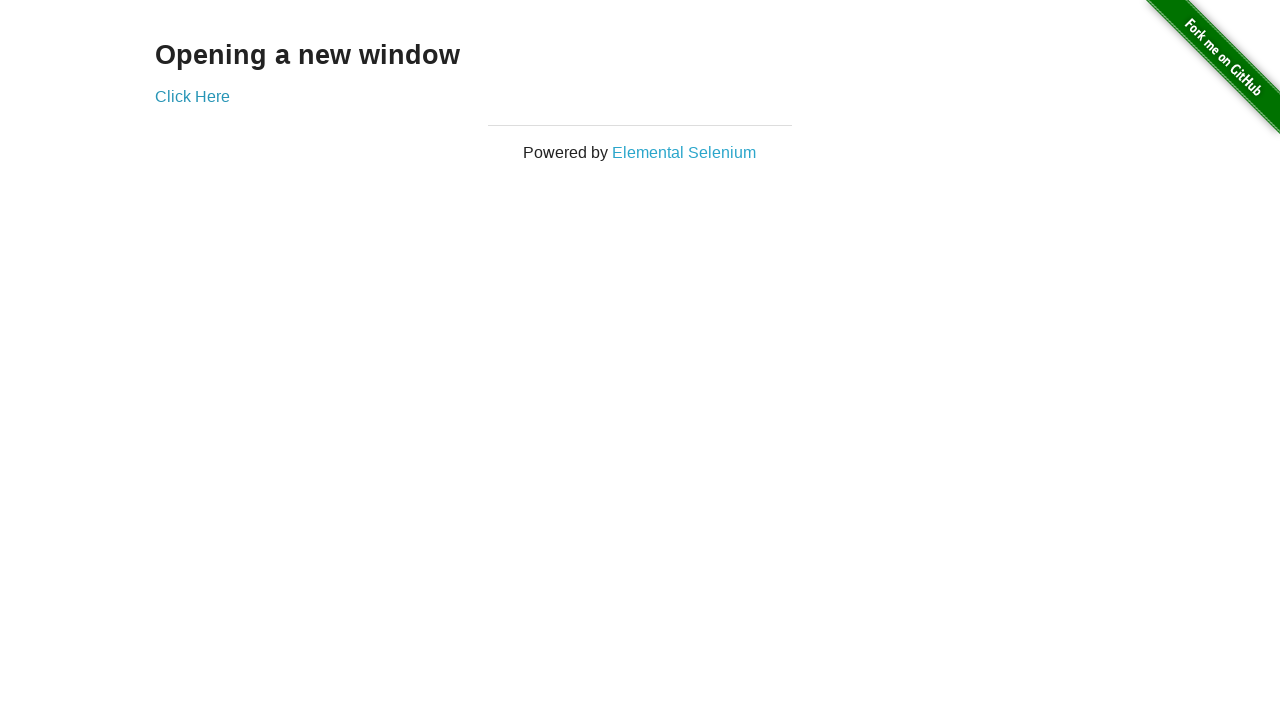

Verified new window title is 'New Window'
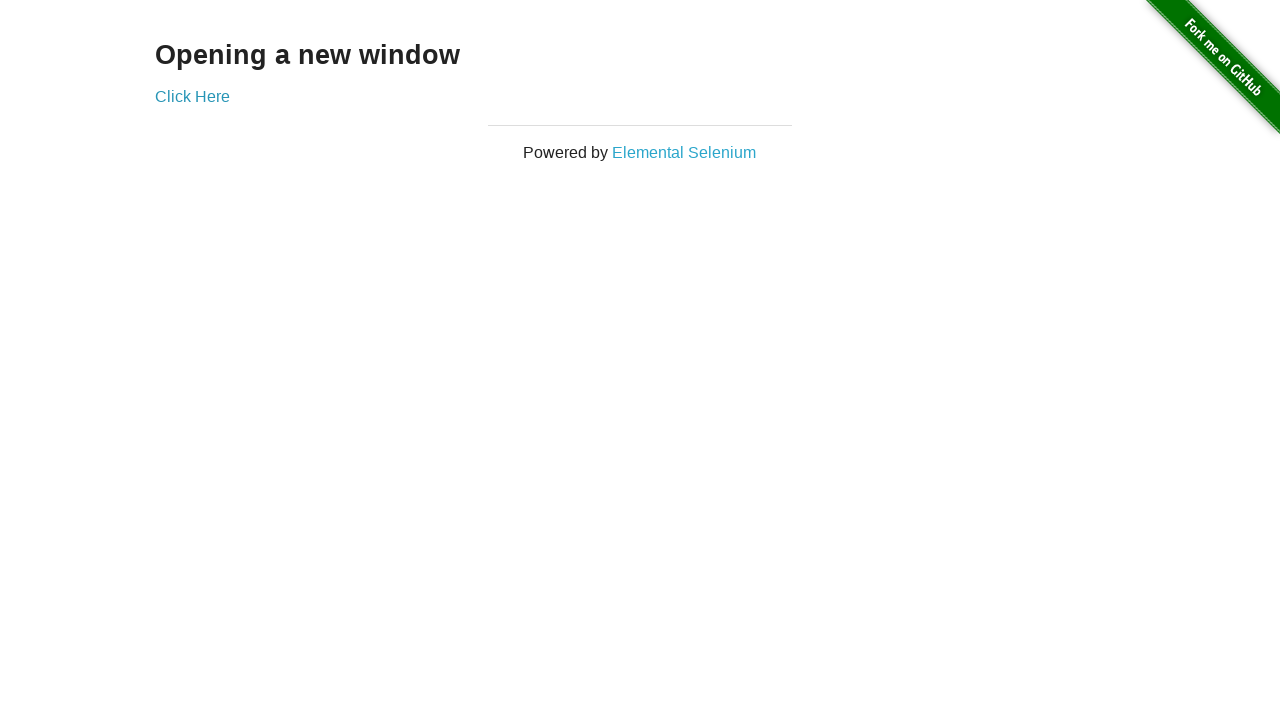

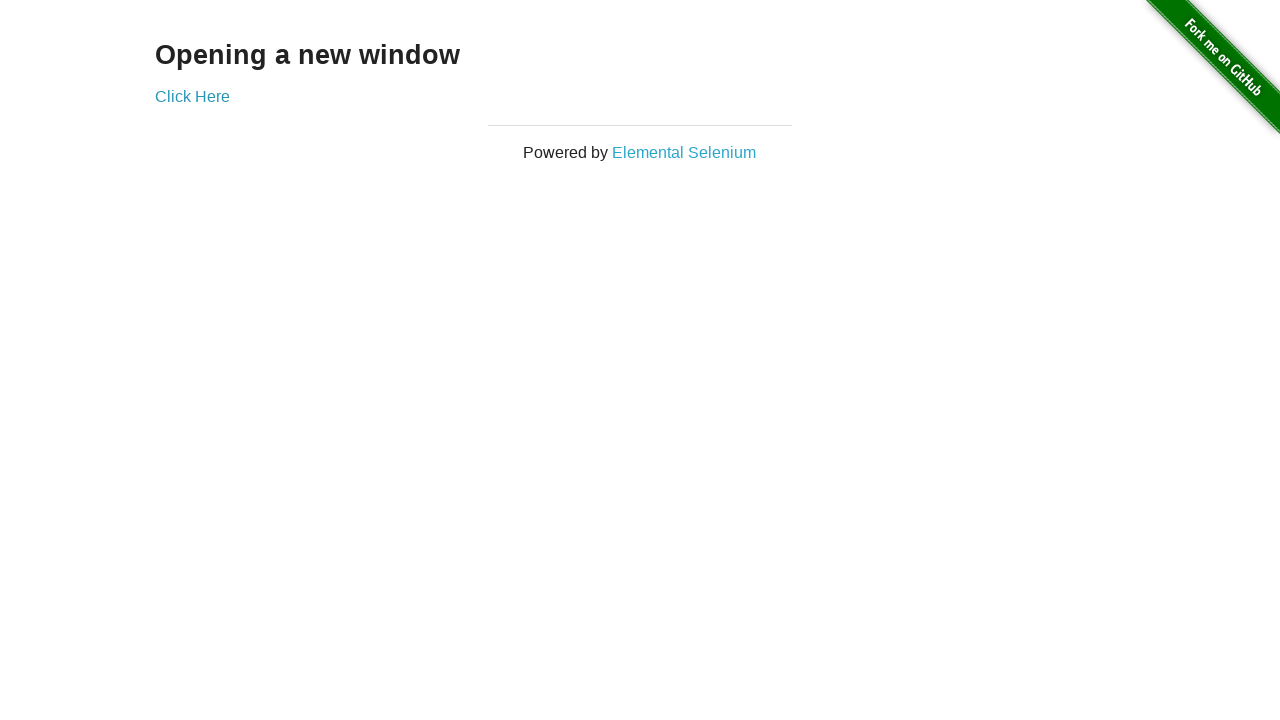